Tests the e-commerce site navigation by searching for a product, verifying logo display, and clicking through category links

Starting URL: https://awesomeqa.com/ui/

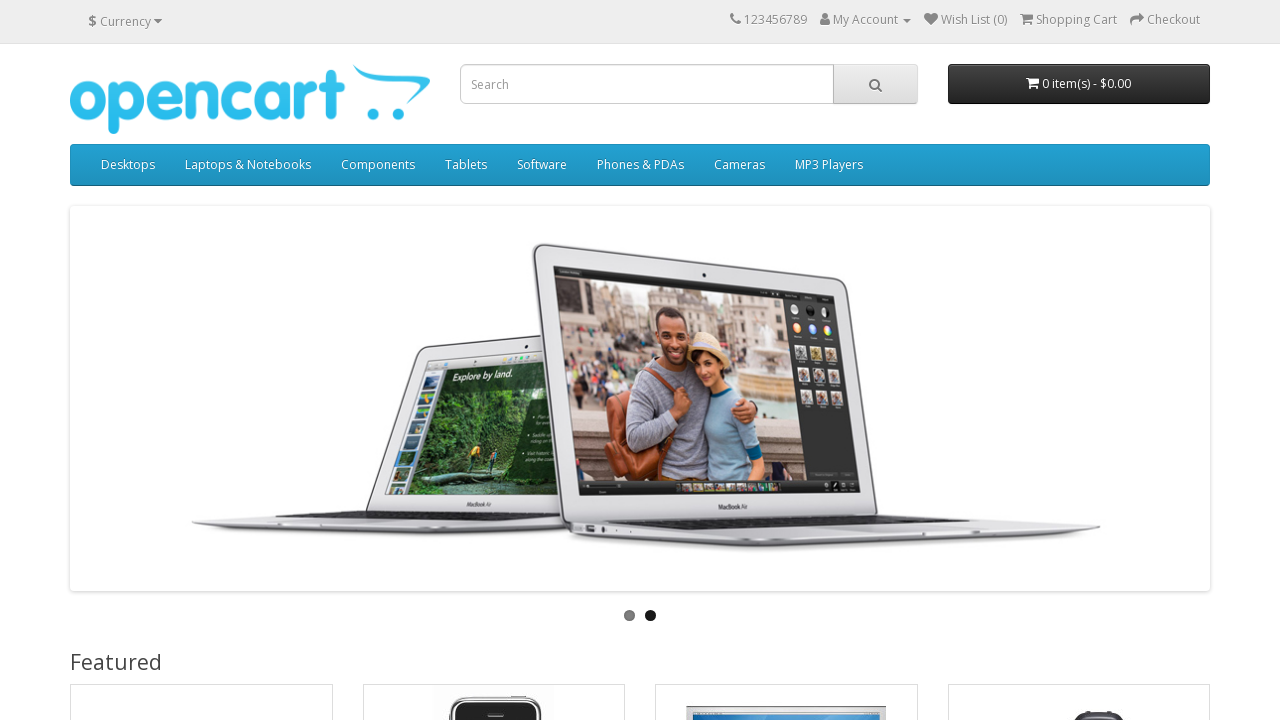

Filled search box with 'Mac' on input[name='search']
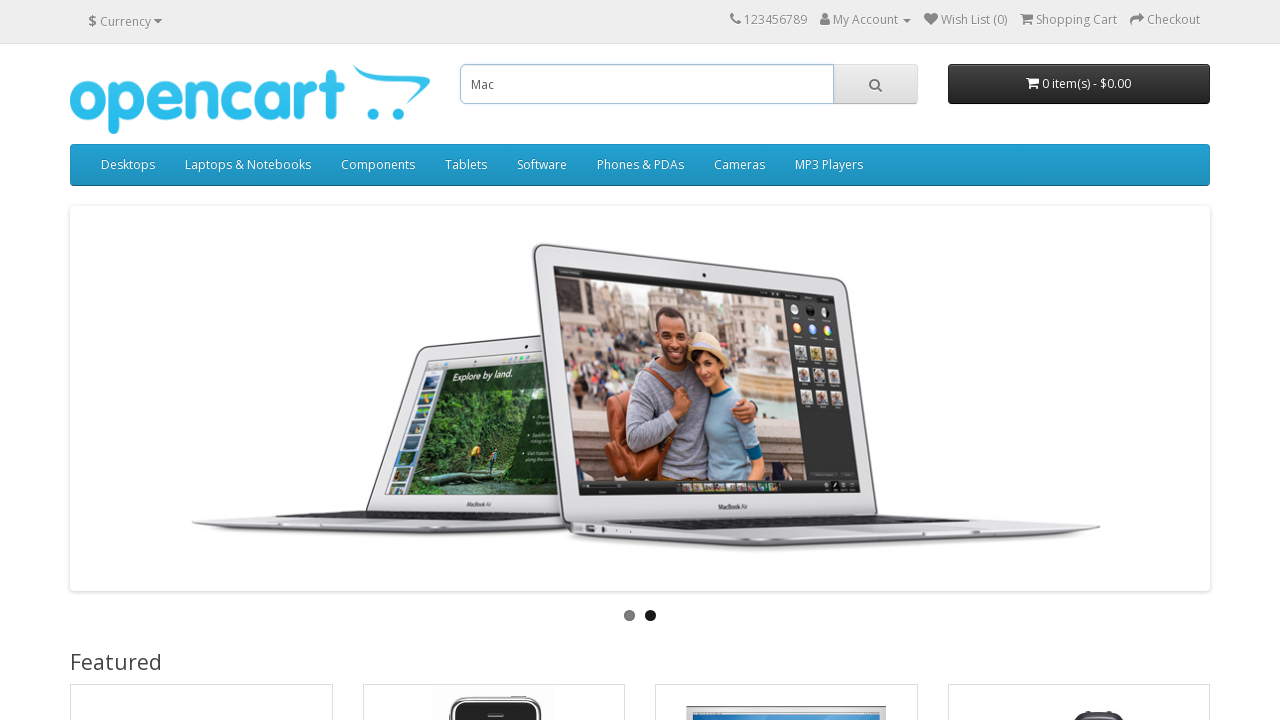

Located logo element
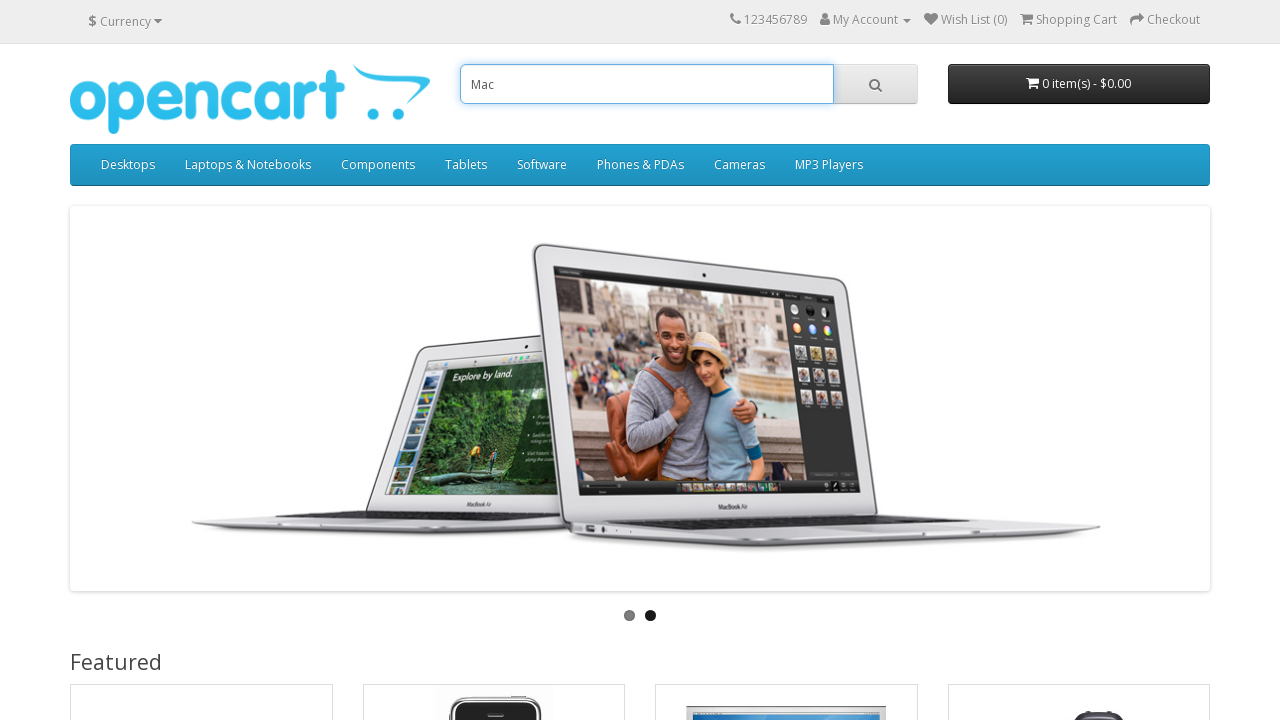

Verified logo visibility: True
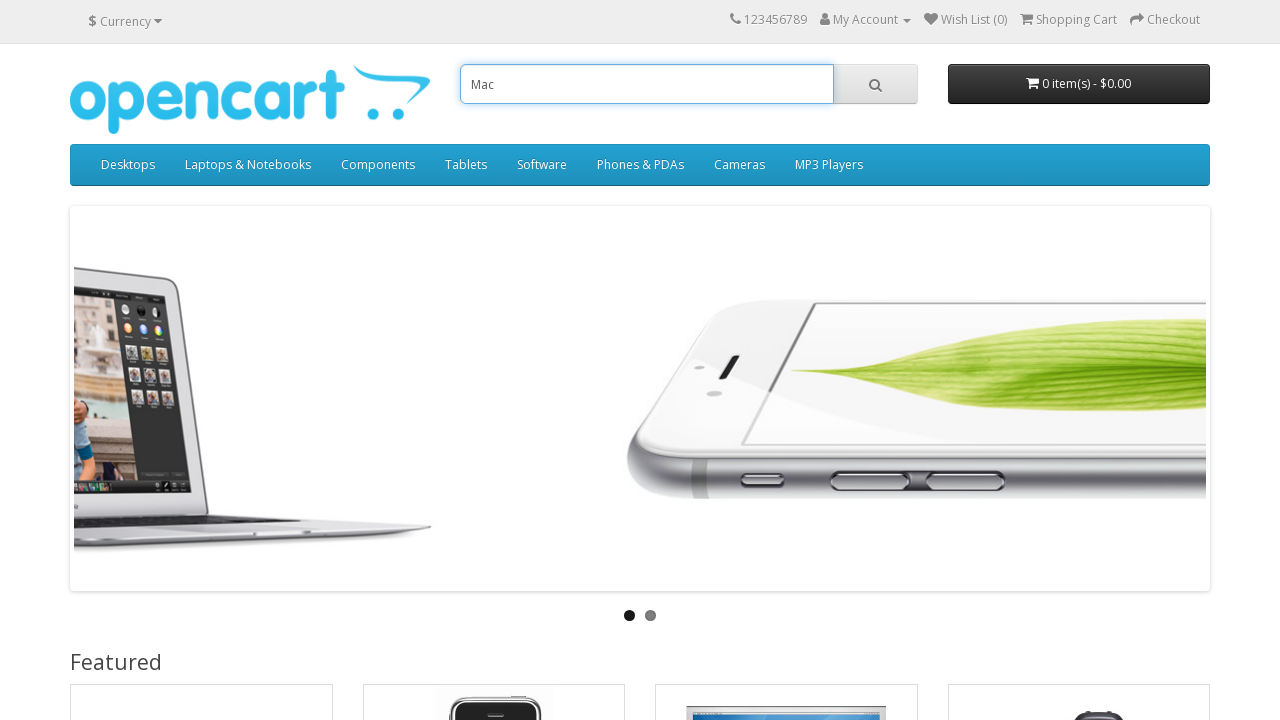

Clicked on Tablets category link at (466, 165) on text=Tablets
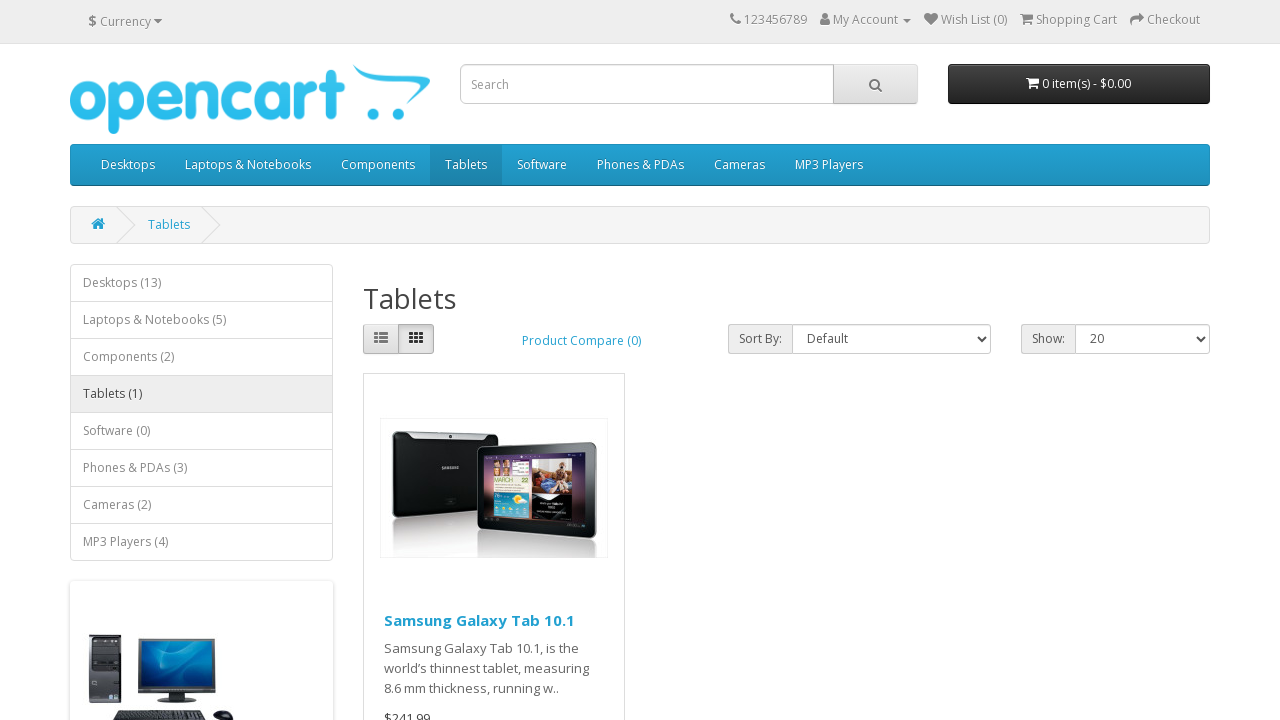

Clicked on link containing 'Desk' at (128, 165) on a:has-text('Desk')
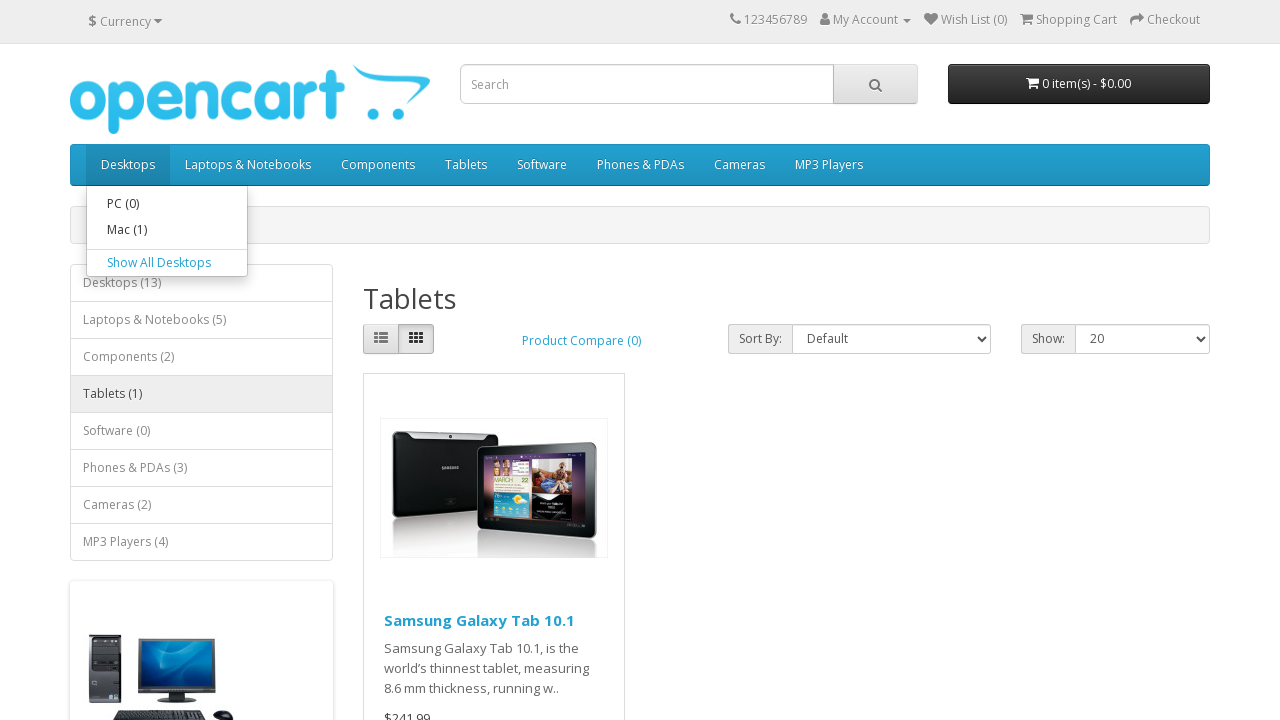

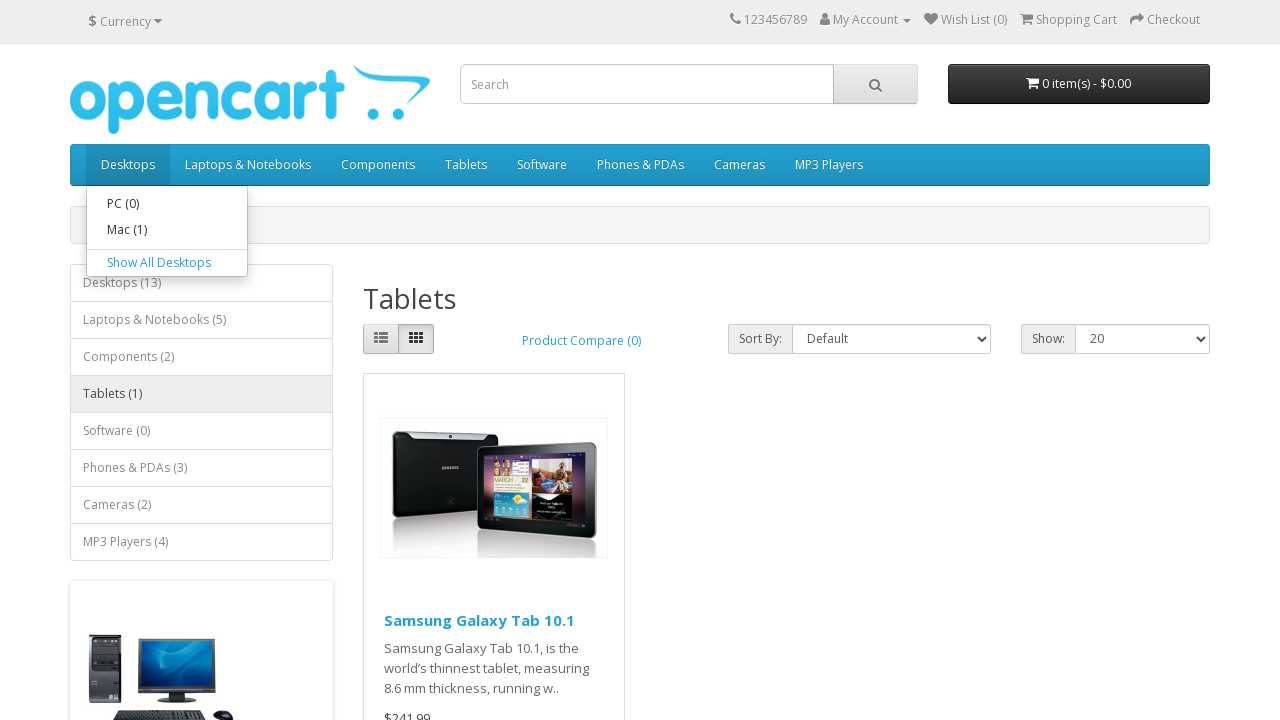